Tests the add/remove elements functionality by clicking to add elements, removing one, and verifying the count

Starting URL: http://the-internet.herokuapp.com/

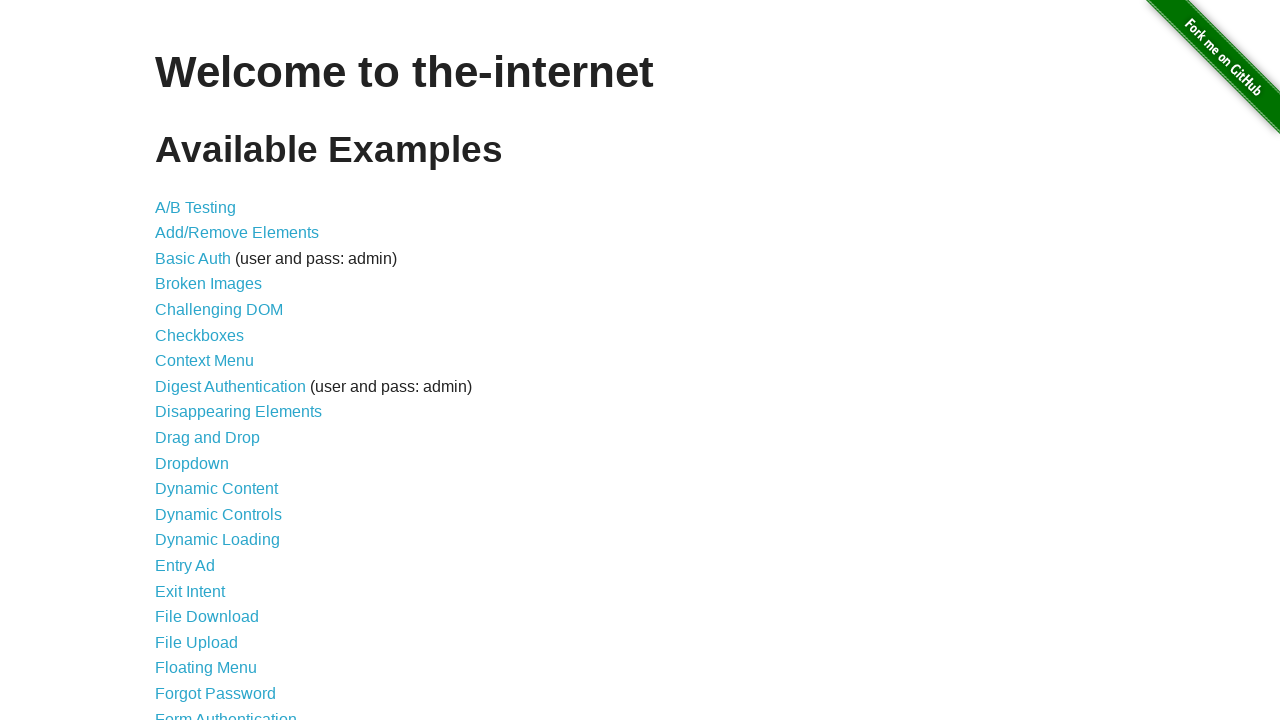

Clicked on Add/Remove Elements link at (237, 233) on a[href="/add_remove_elements/"]
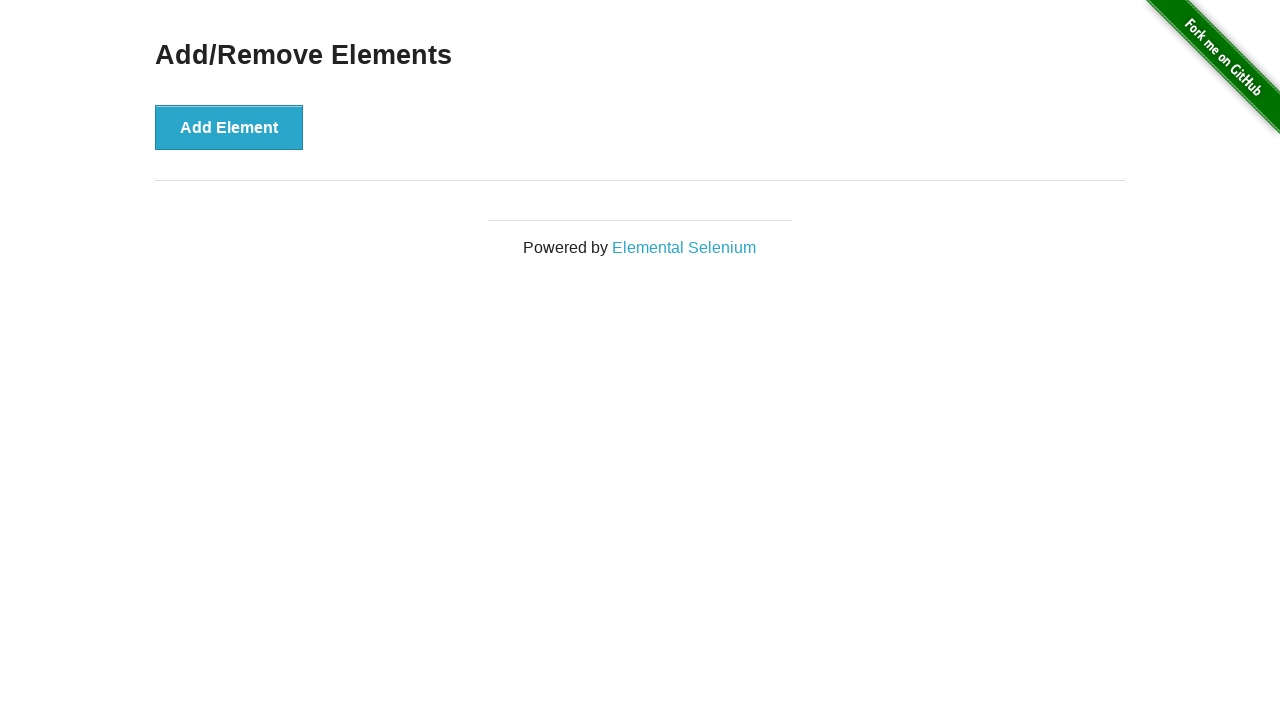

Add Element button is now visible
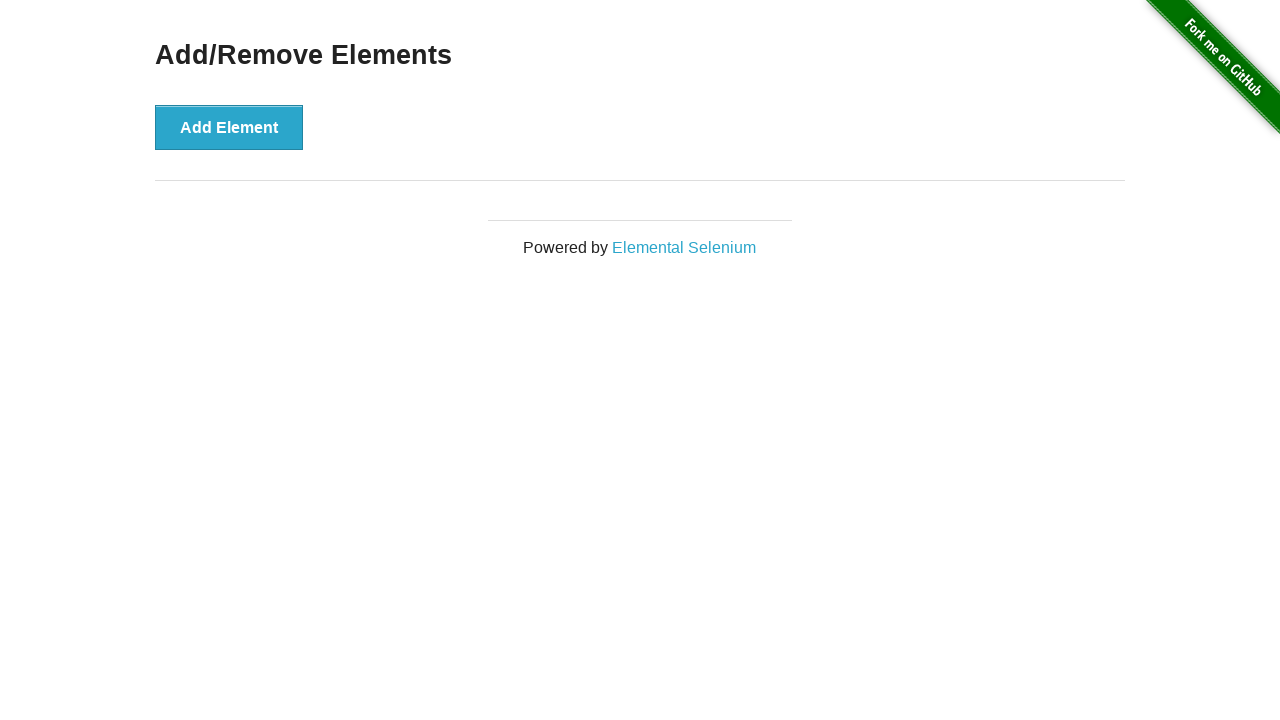

Clicked Add Element button (first time) at (229, 127) on button:has-text("Add Element")
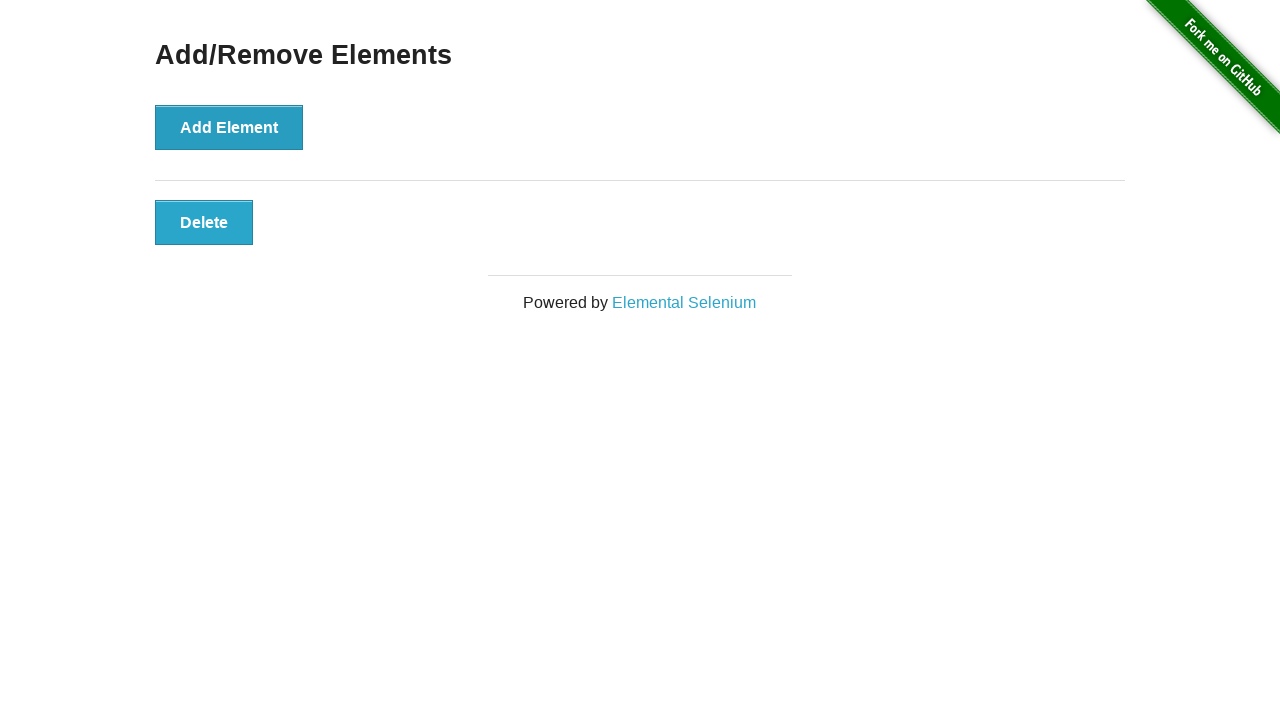

Clicked Add Element button (second time) at (229, 127) on button:has-text("Add Element")
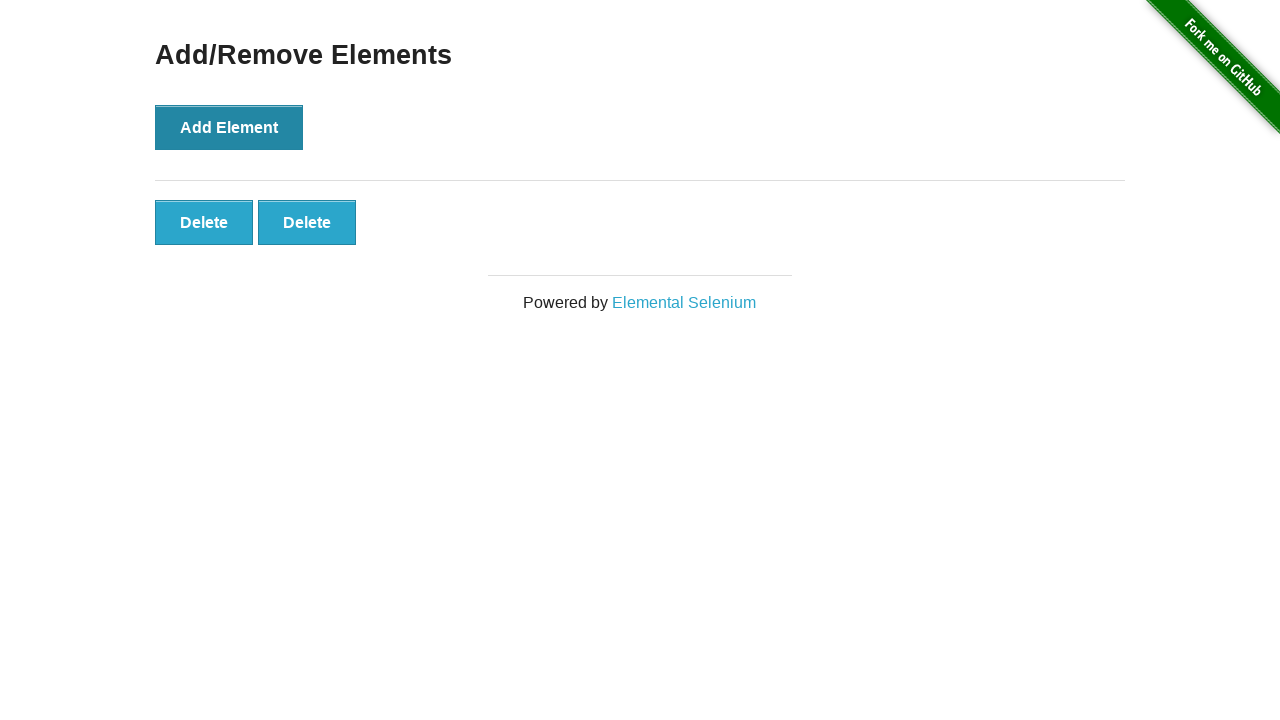

Clicked one of the Delete buttons at (204, 222) on button.added-manually
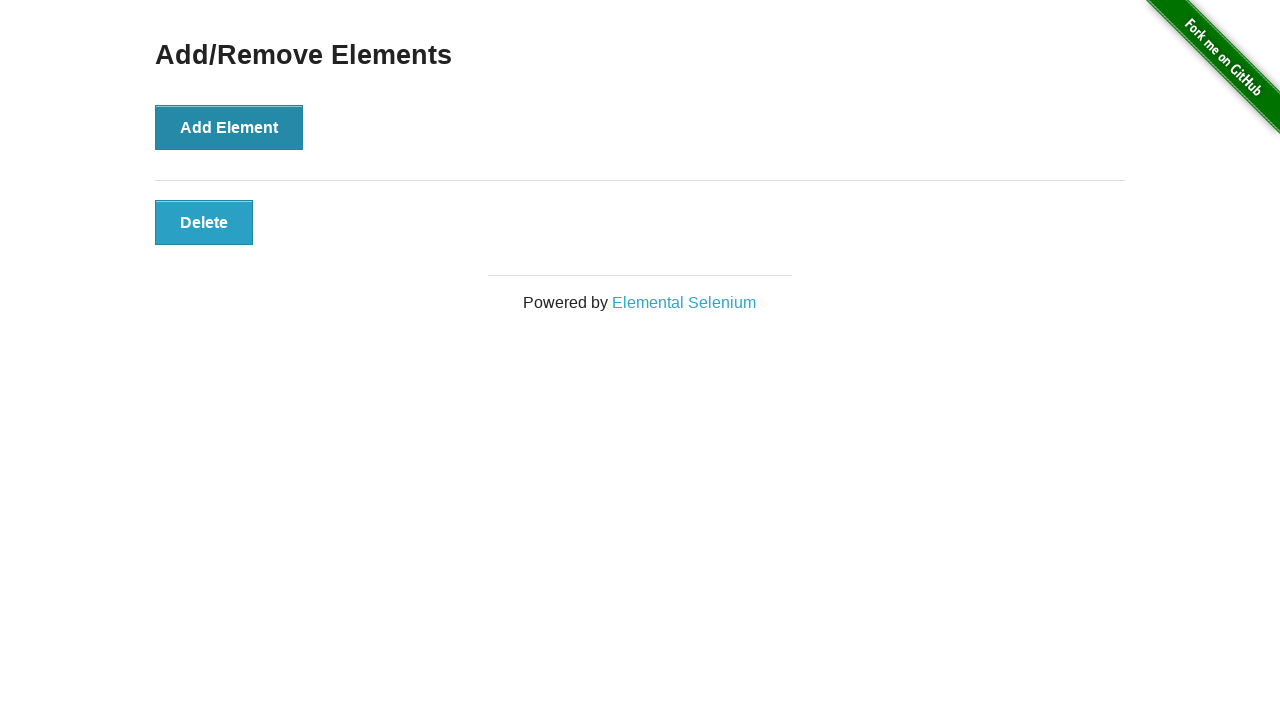

Verified that exactly 1 delete button remains
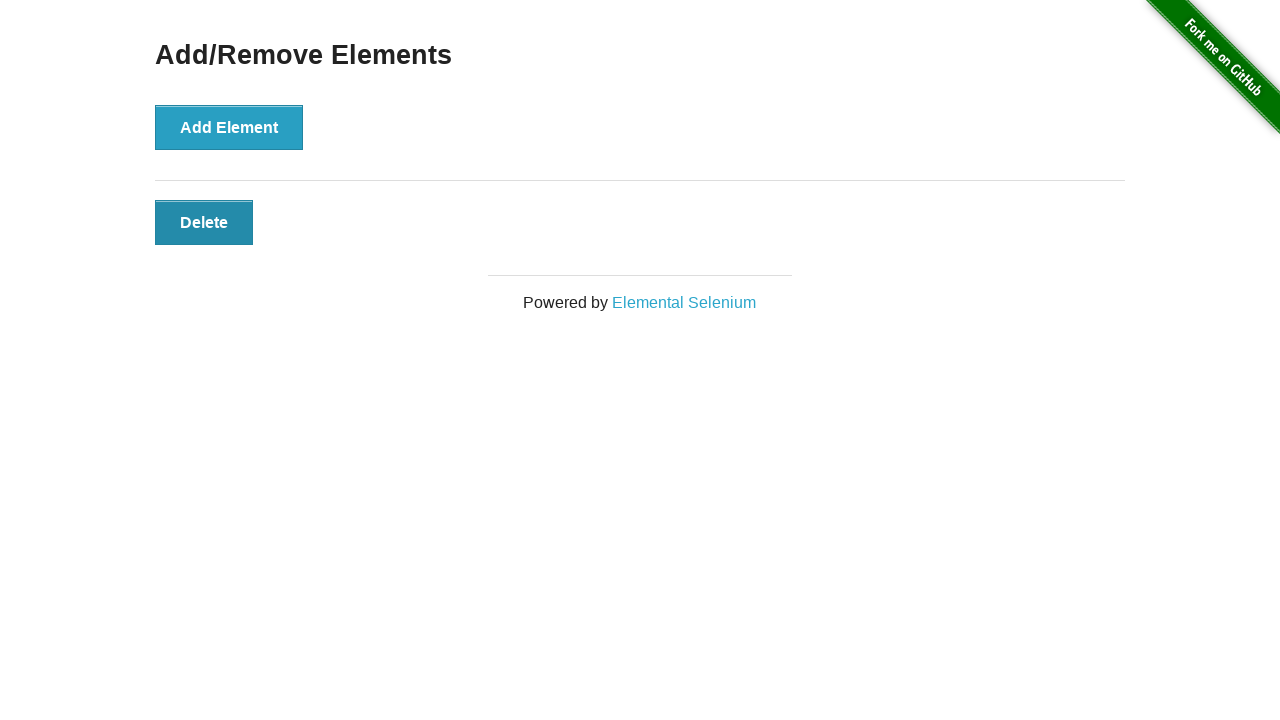

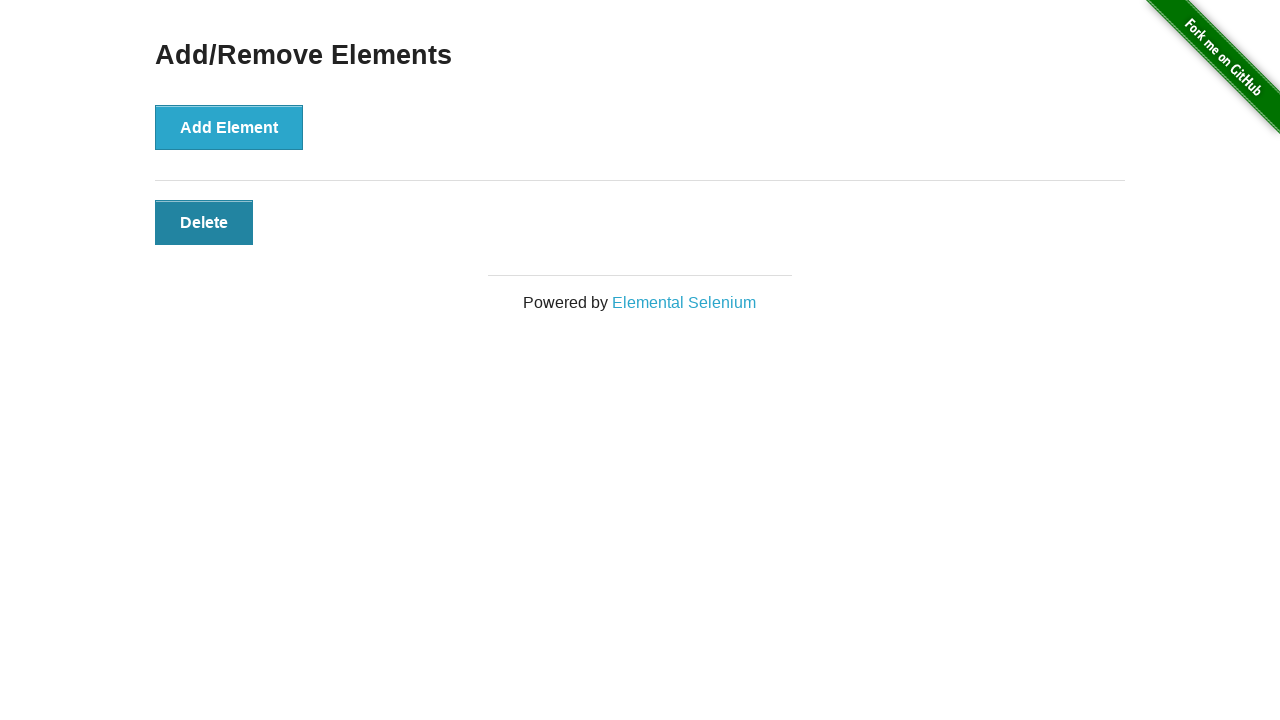